Tests responsive layout by resizing the browser window to different screen sizes (large desktop, small desktop, tablet, mobile)

Starting URL: https://remsfal.de/

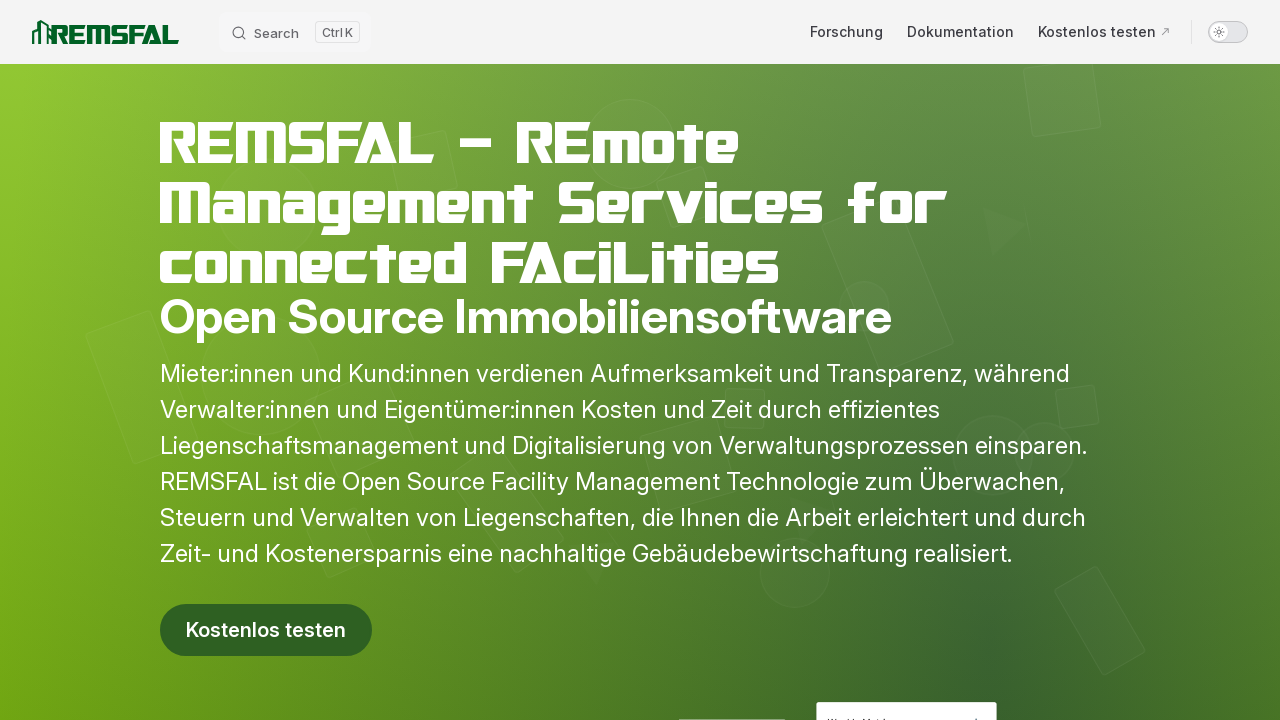

Set viewport to large desktop size (1920x1080)
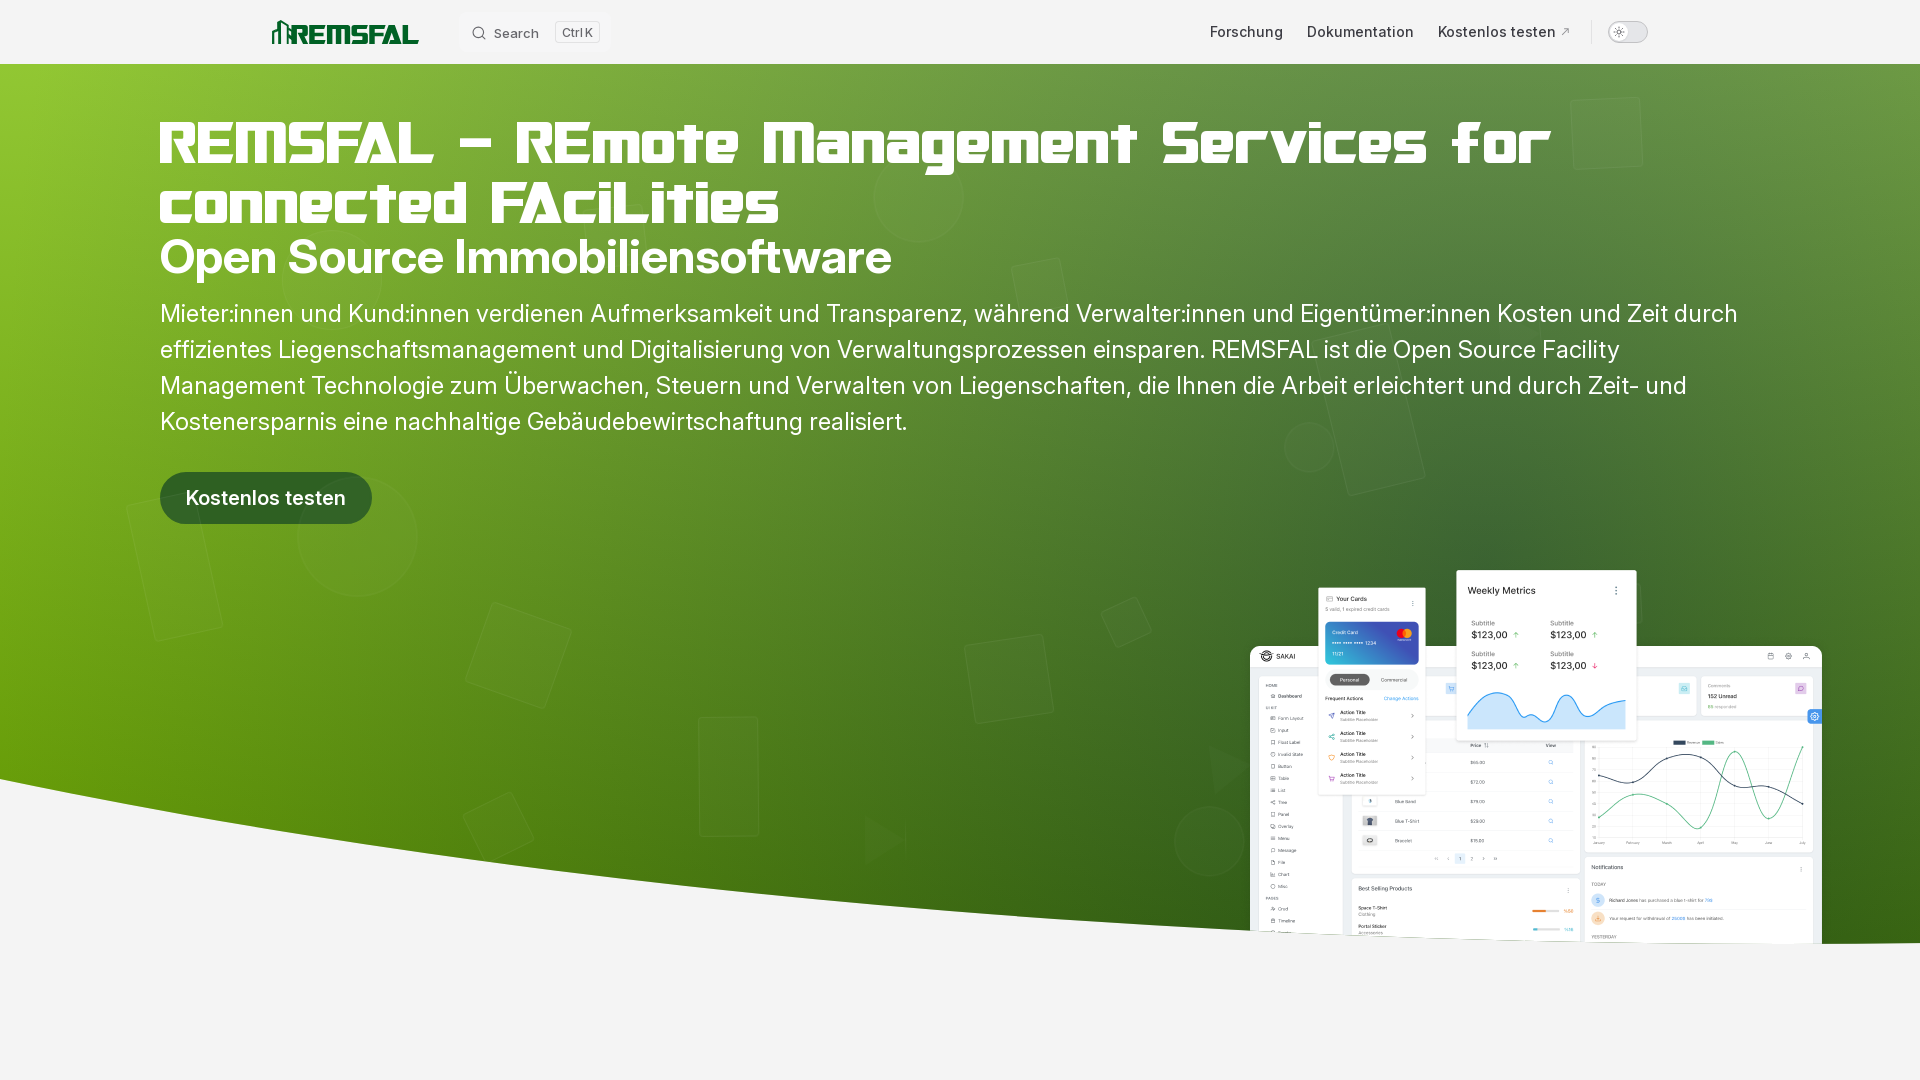

Waited 500ms for large desktop layout to render
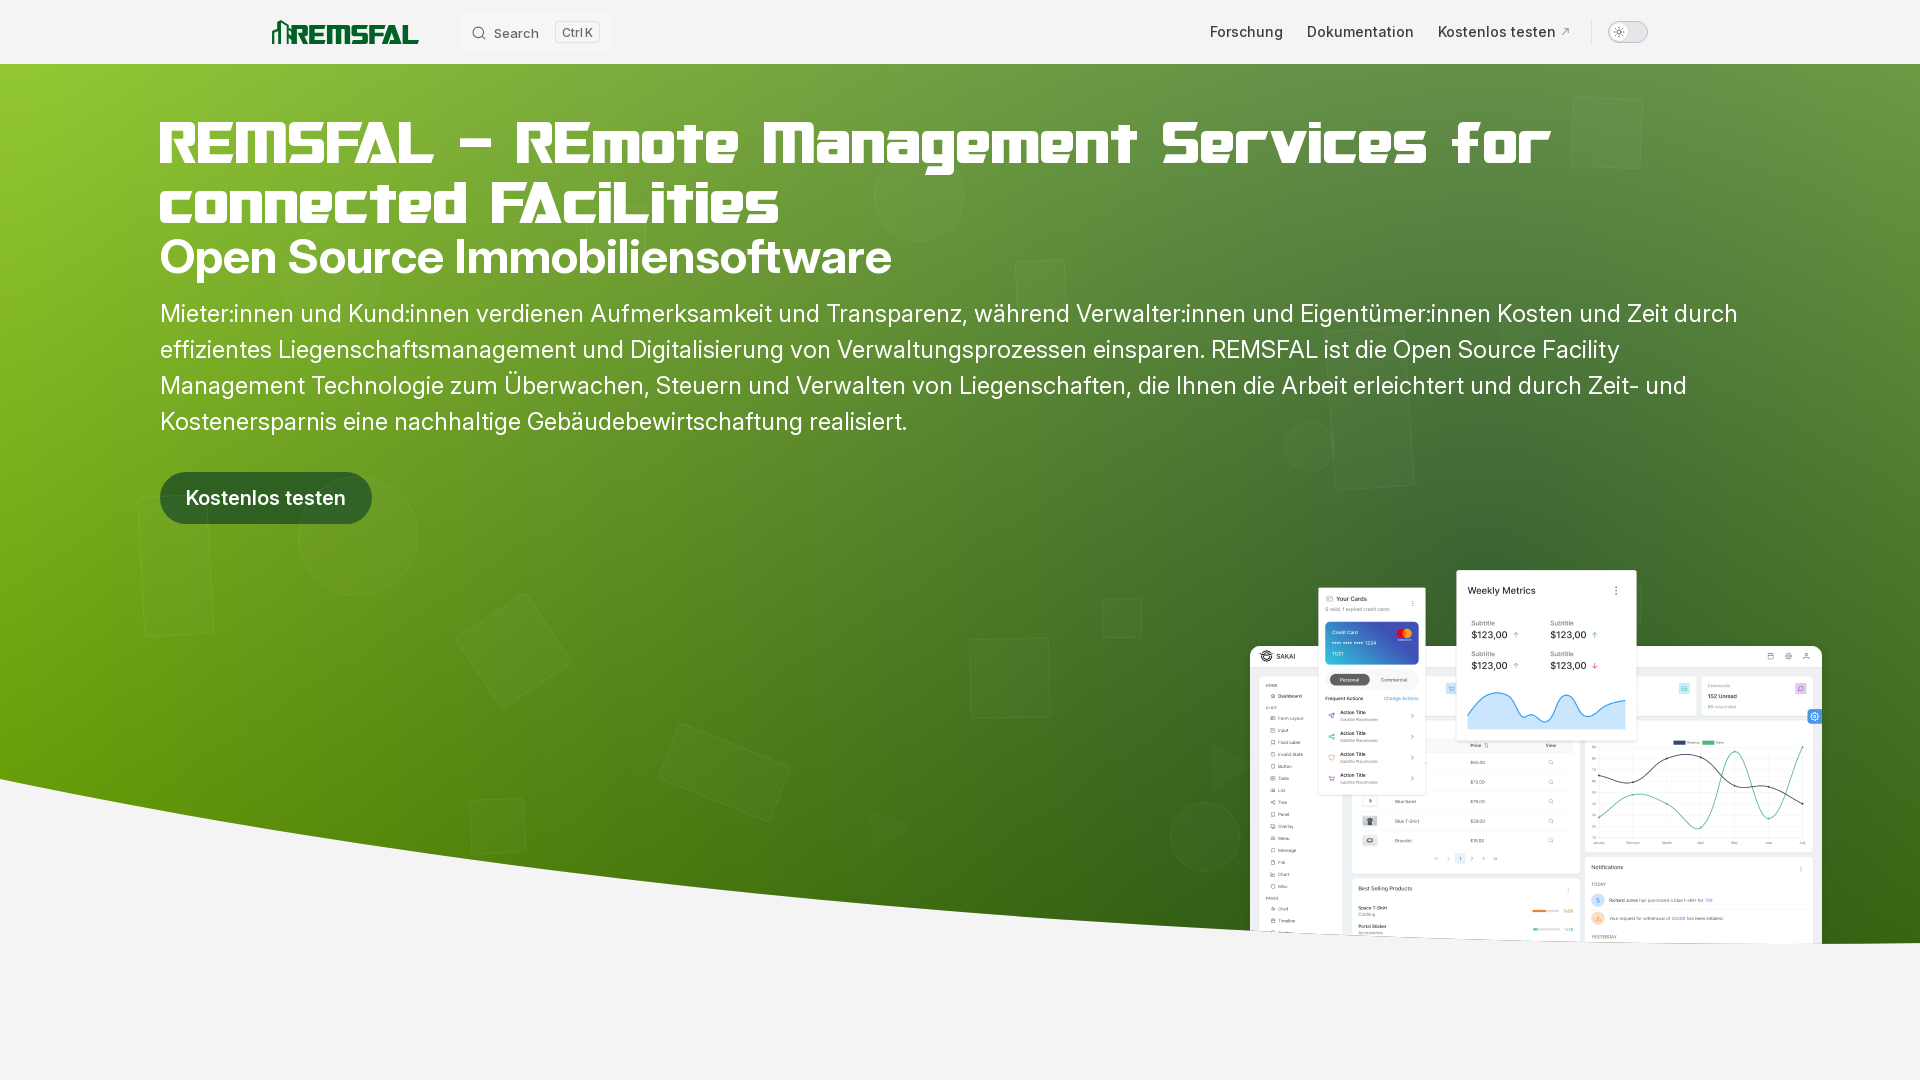

Set viewport to small desktop size (1366x768)
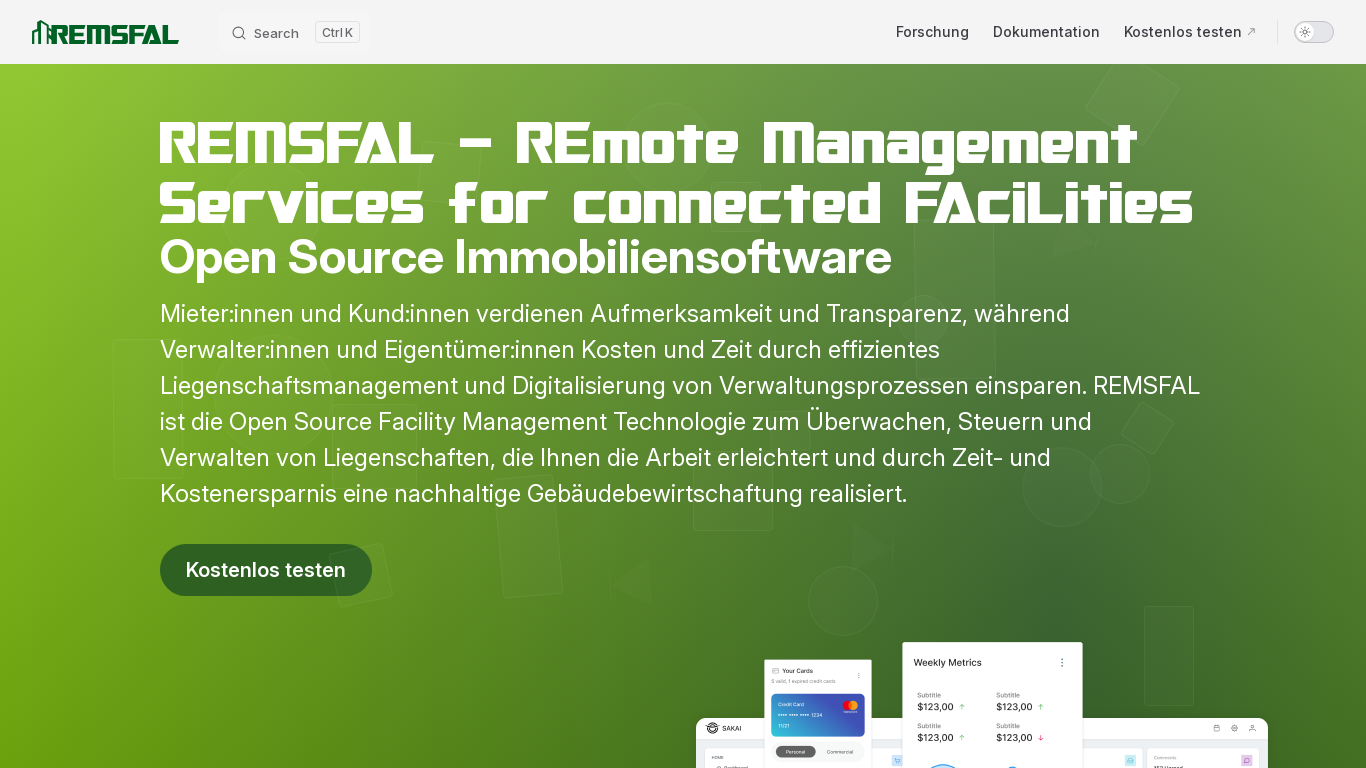

Waited 500ms for small desktop layout to render
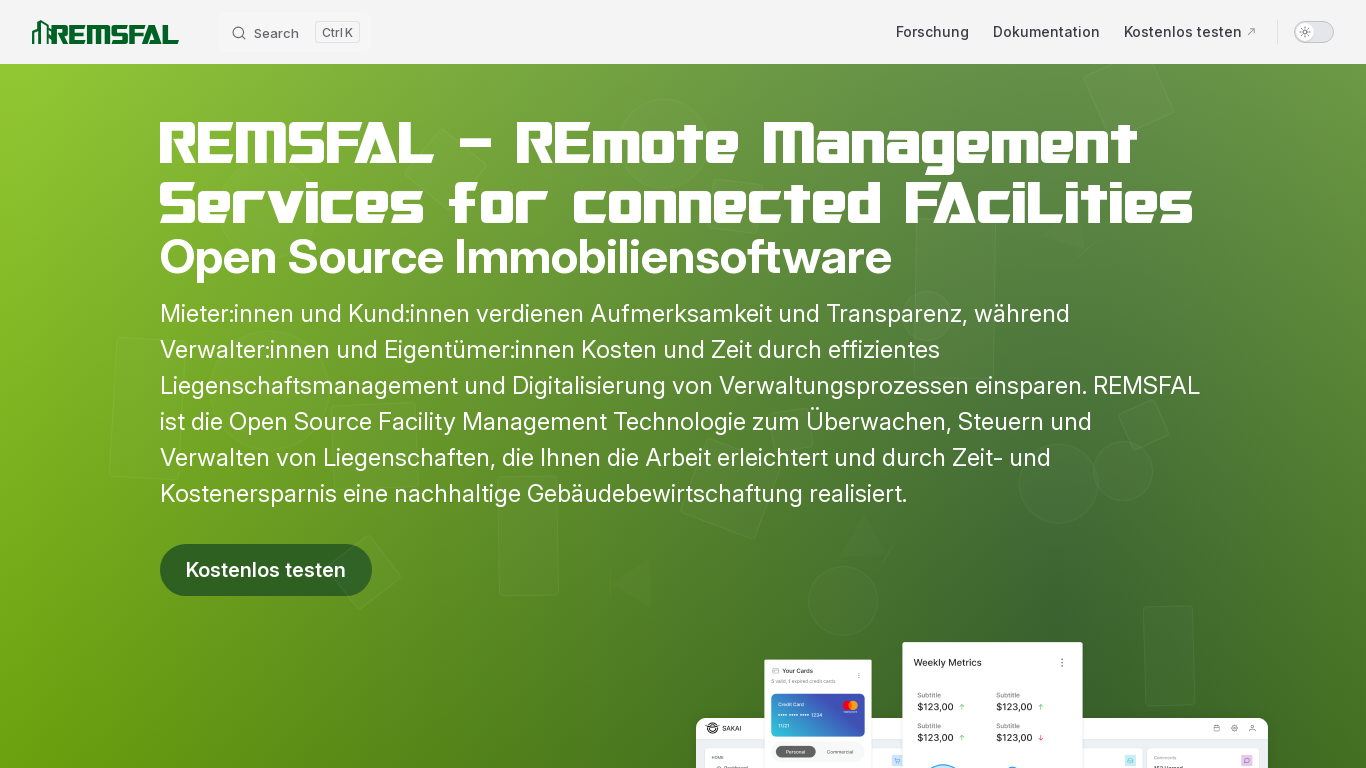

Set viewport to tablet size (768x1024)
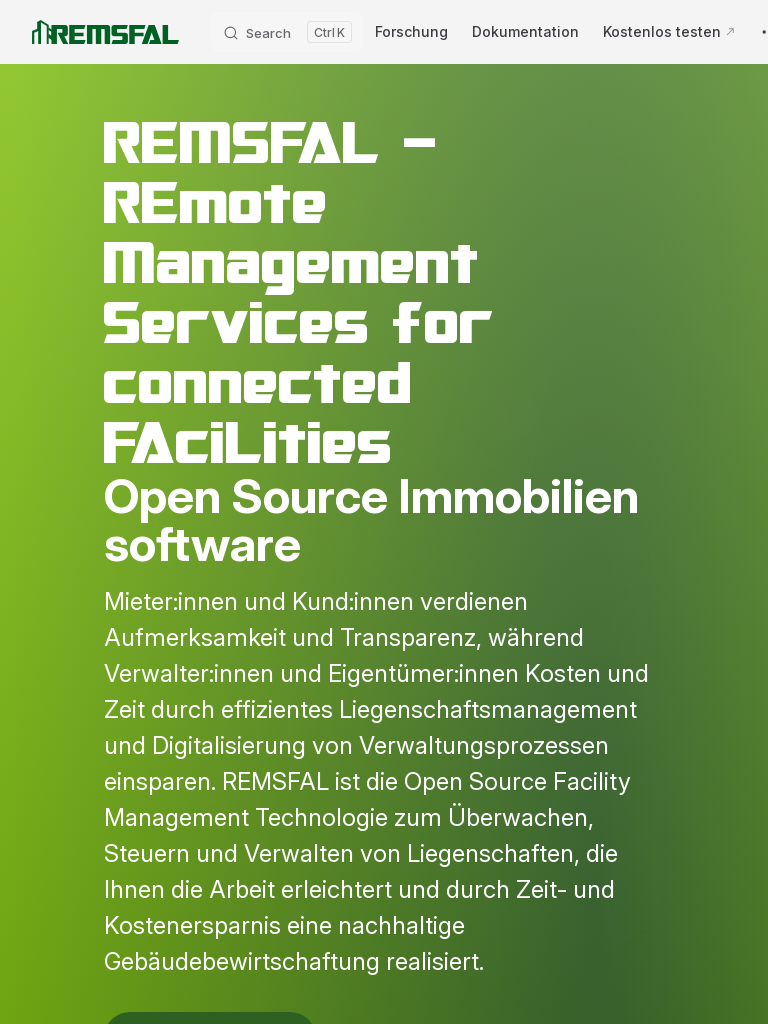

Waited 500ms for tablet layout to render
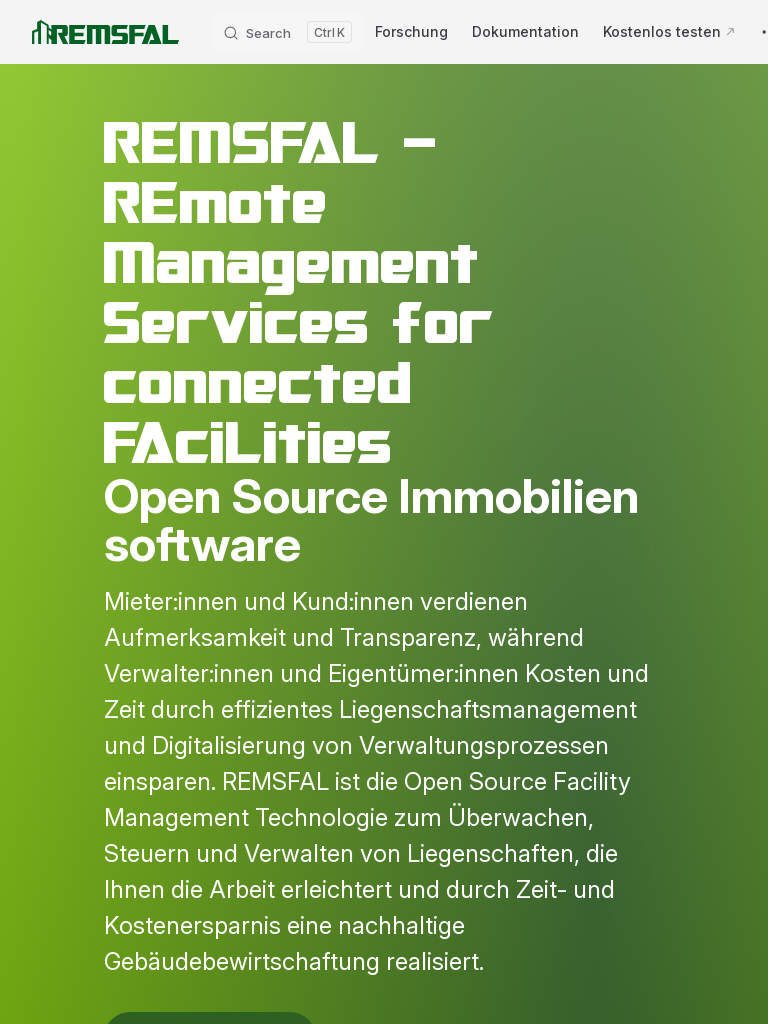

Set viewport to mobile size (375x667)
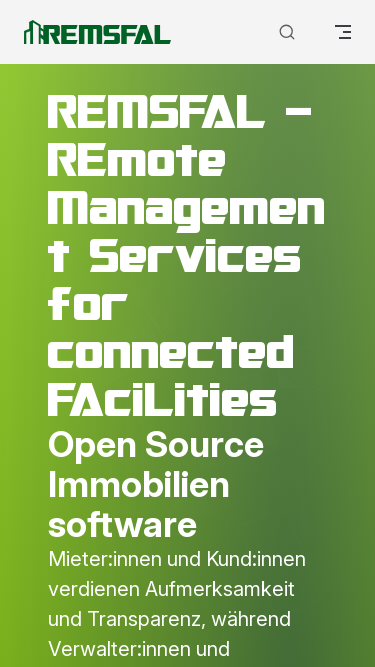

Waited 500ms for mobile layout to render
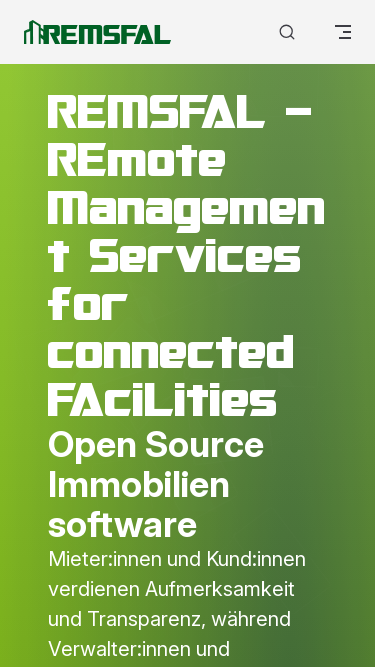

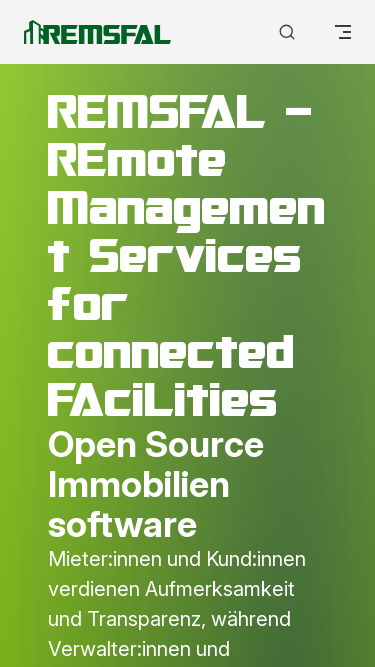